Tests login form validation with incorrect username and password, verifying the error message displayed

Starting URL: https://www.saucedemo.com/

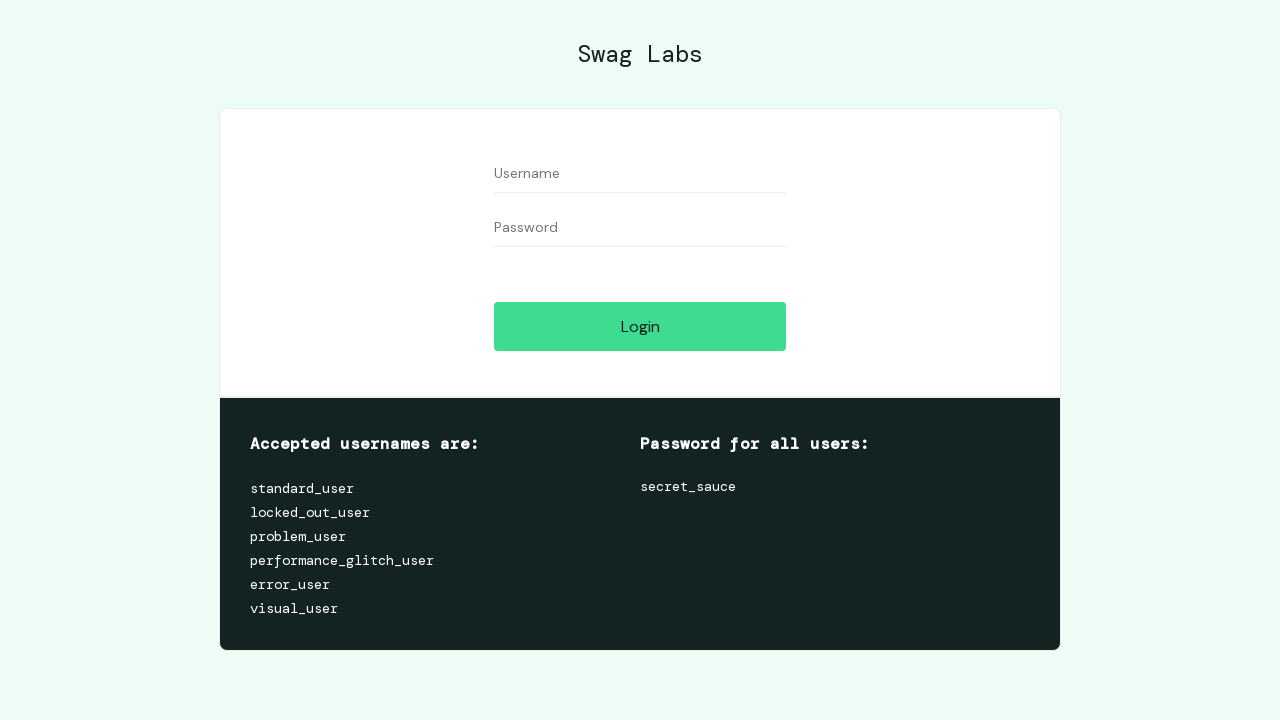

Filled username field with 'Michael' on input#user-name
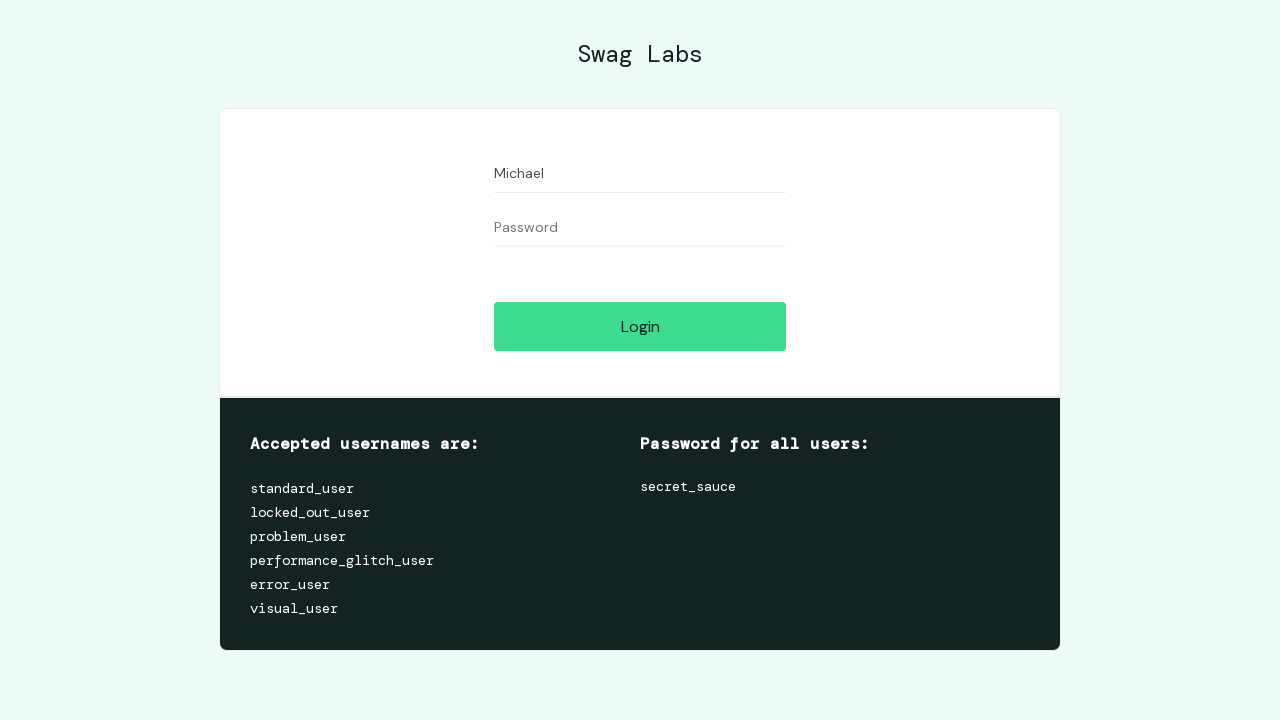

Filled password field with 'admin123' on input#password
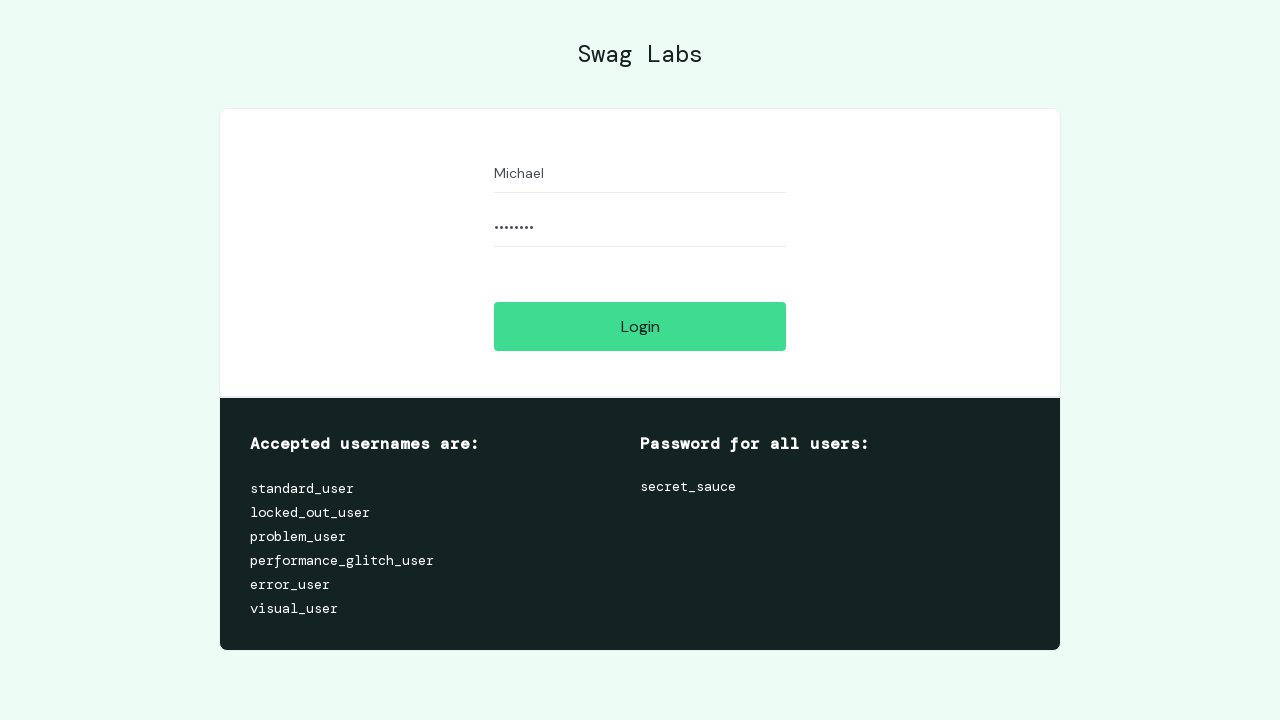

Clicked login button at (640, 326) on input#login-button
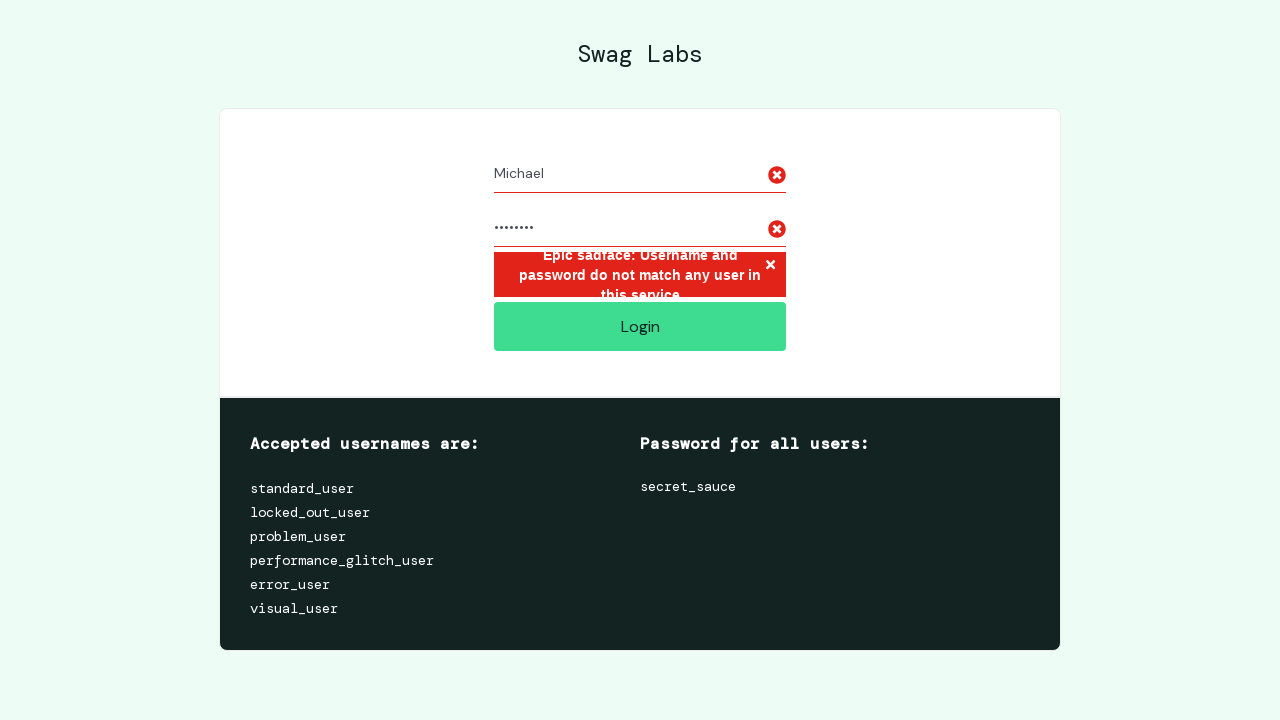

Error message element loaded
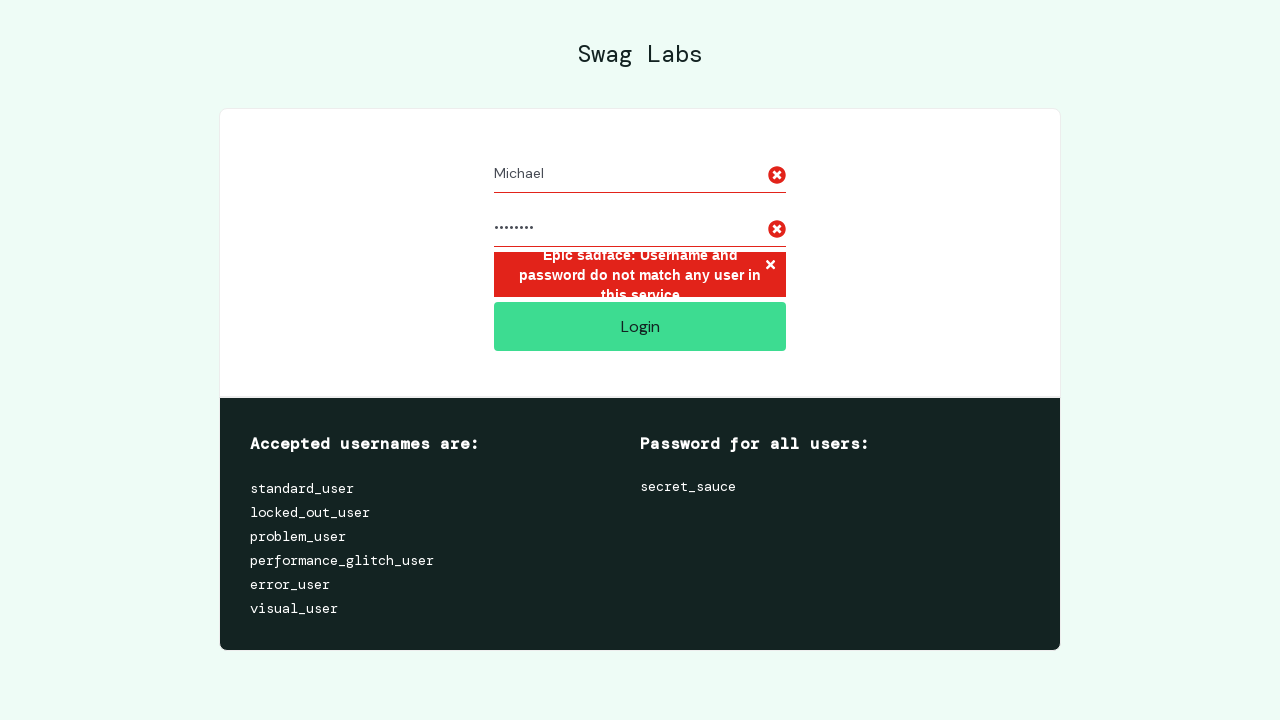

Retrieved error message text
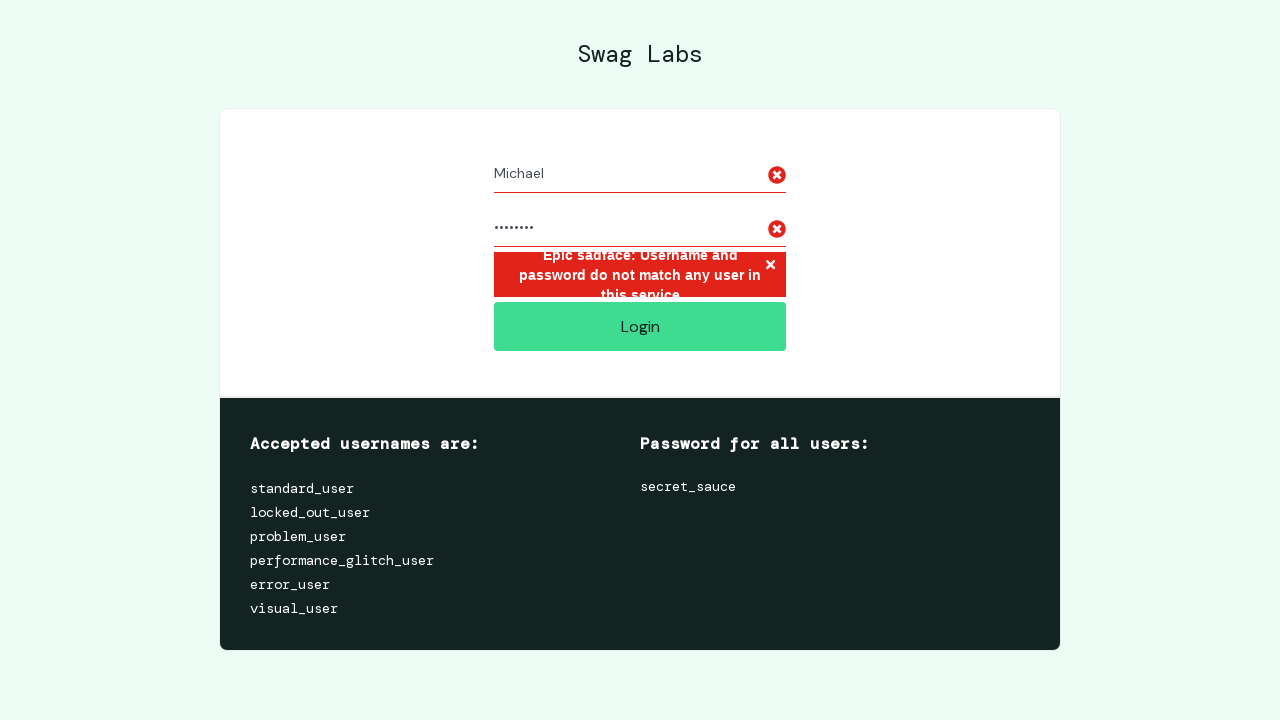

Verified error message matches expected text for incorrect credentials
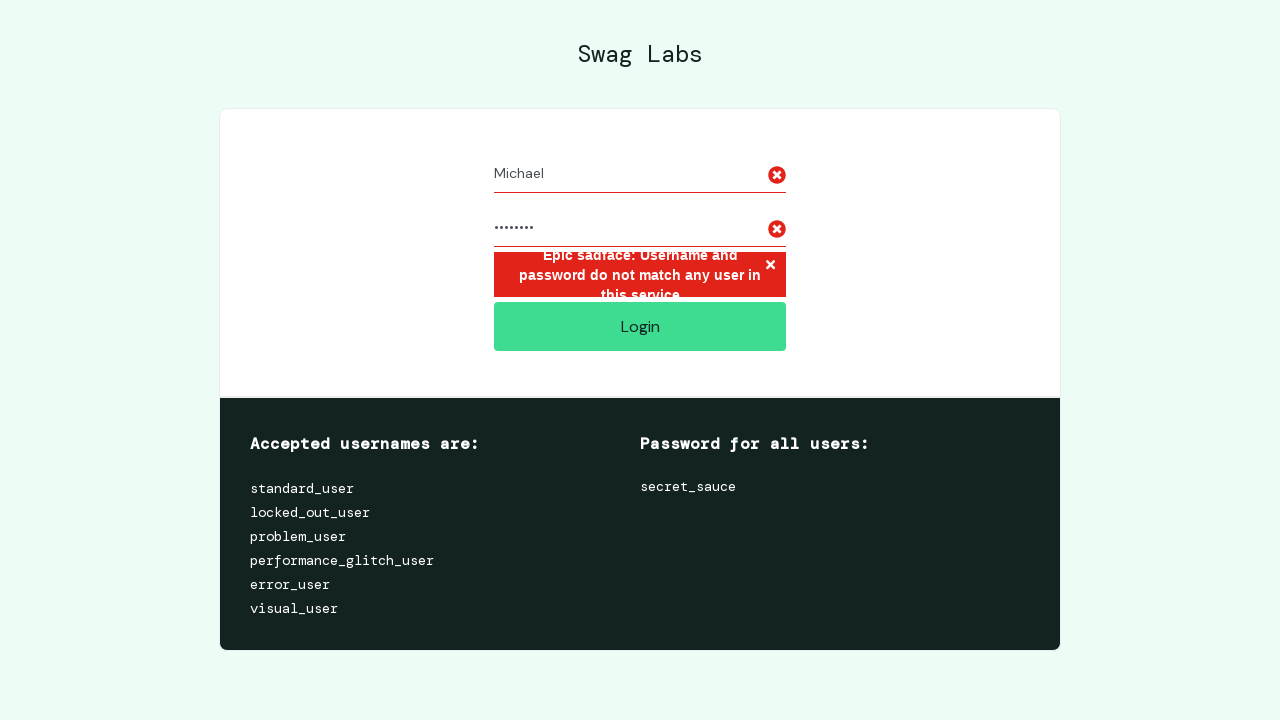

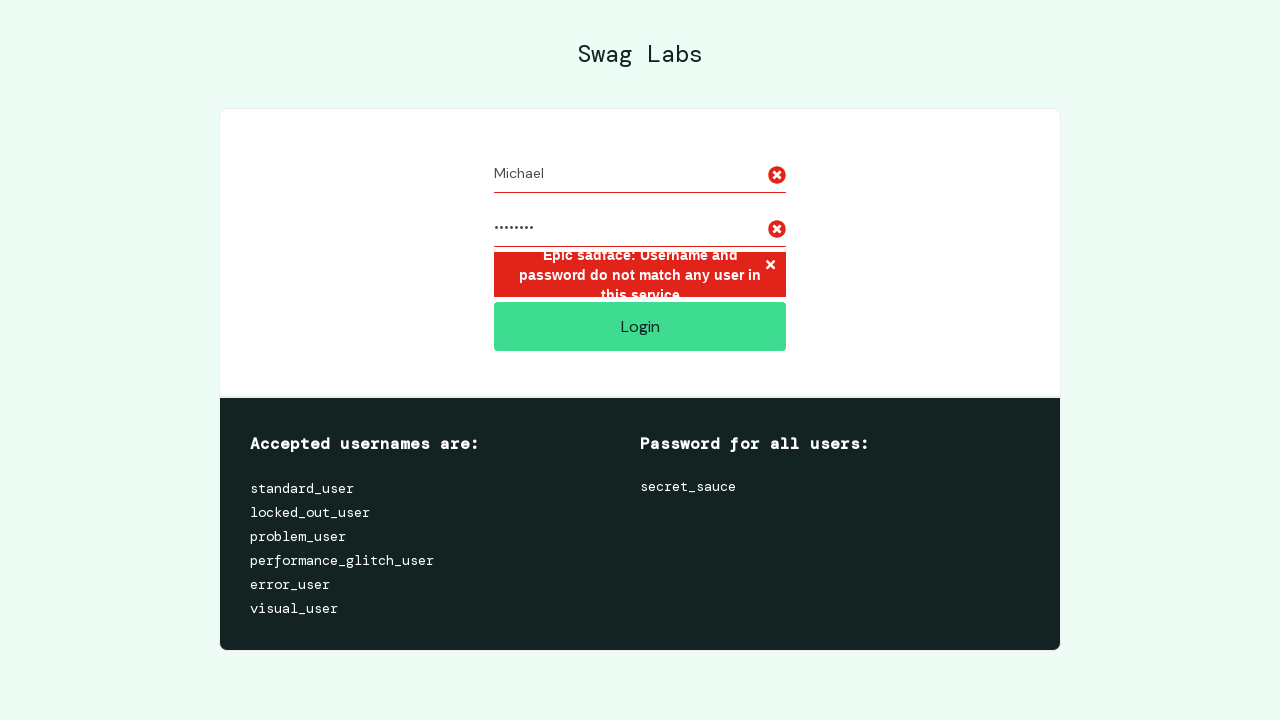